Tests finding upcoming movies by navigating to the movies section and clicking on the upcoming tab

Starting URL: https://www.lottecinemavn.com/

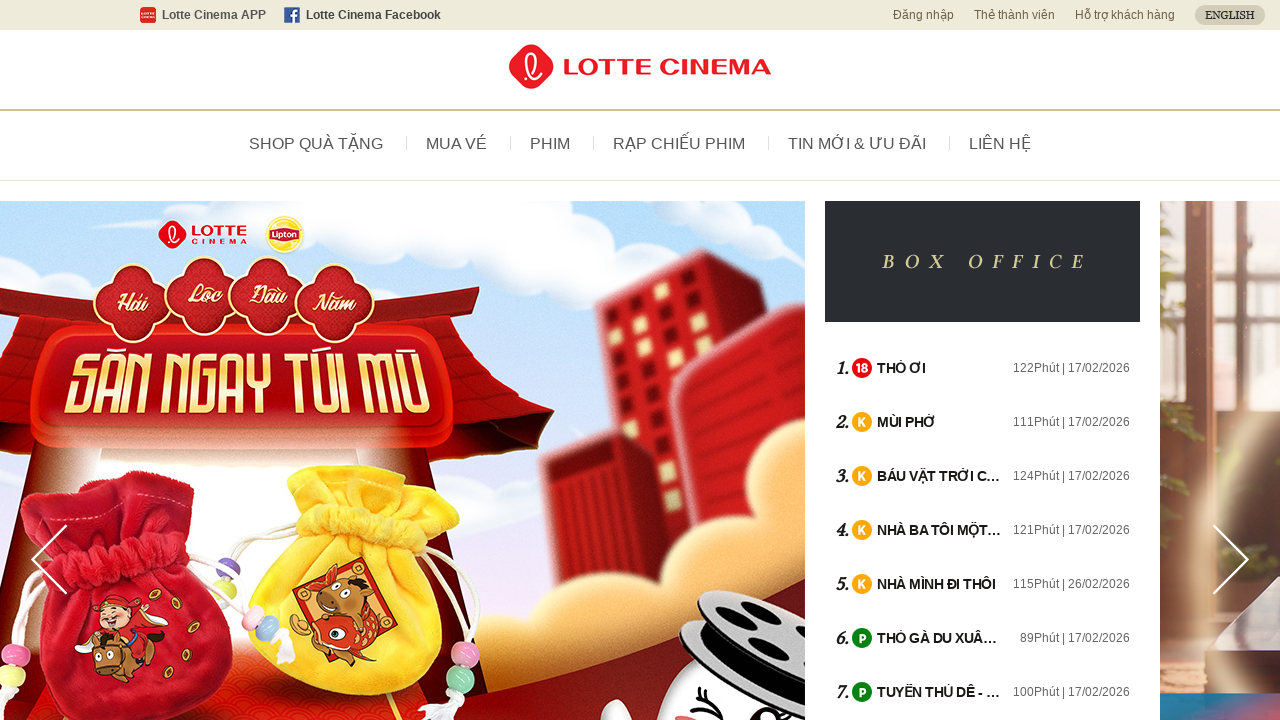

No advertisement popup detected
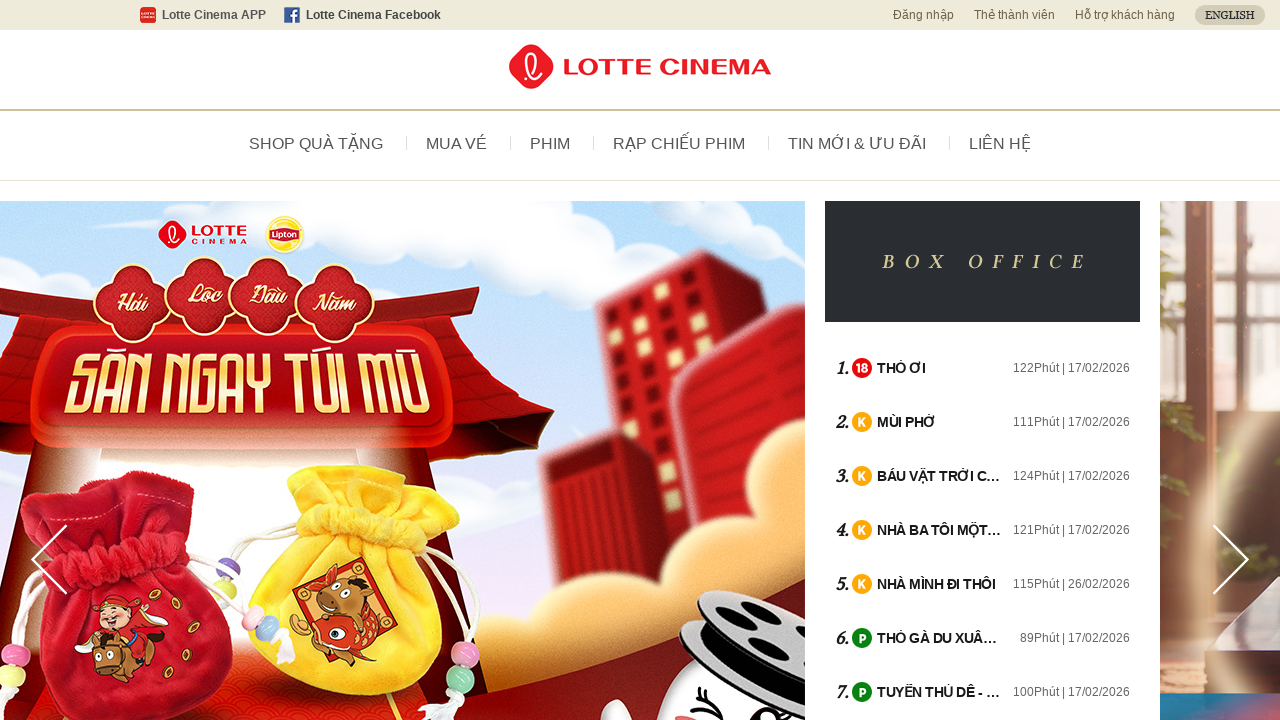

Clicked on PHIM (Movies) navigation button at (550, 144) on xpath=//a[normalize-space()='PHIM']
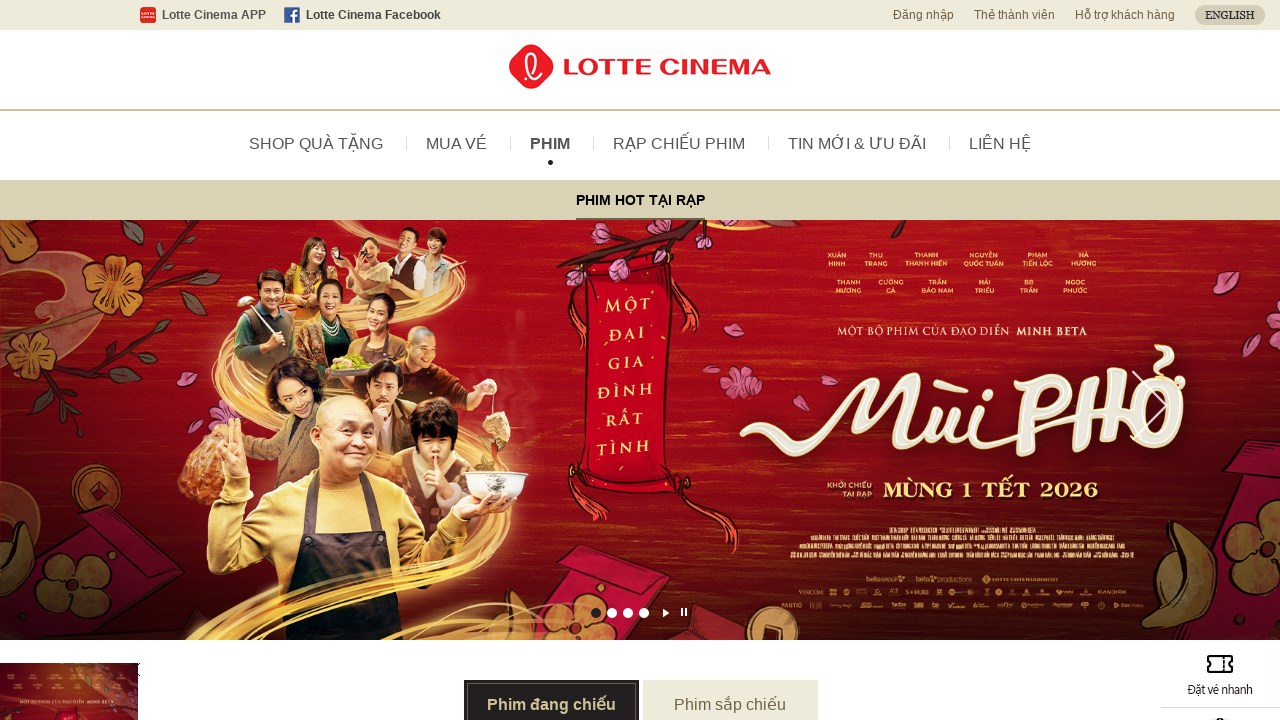

Clicked on Upcoming movies tab at (730, 695) on xpath=//a[@id='aSoon']
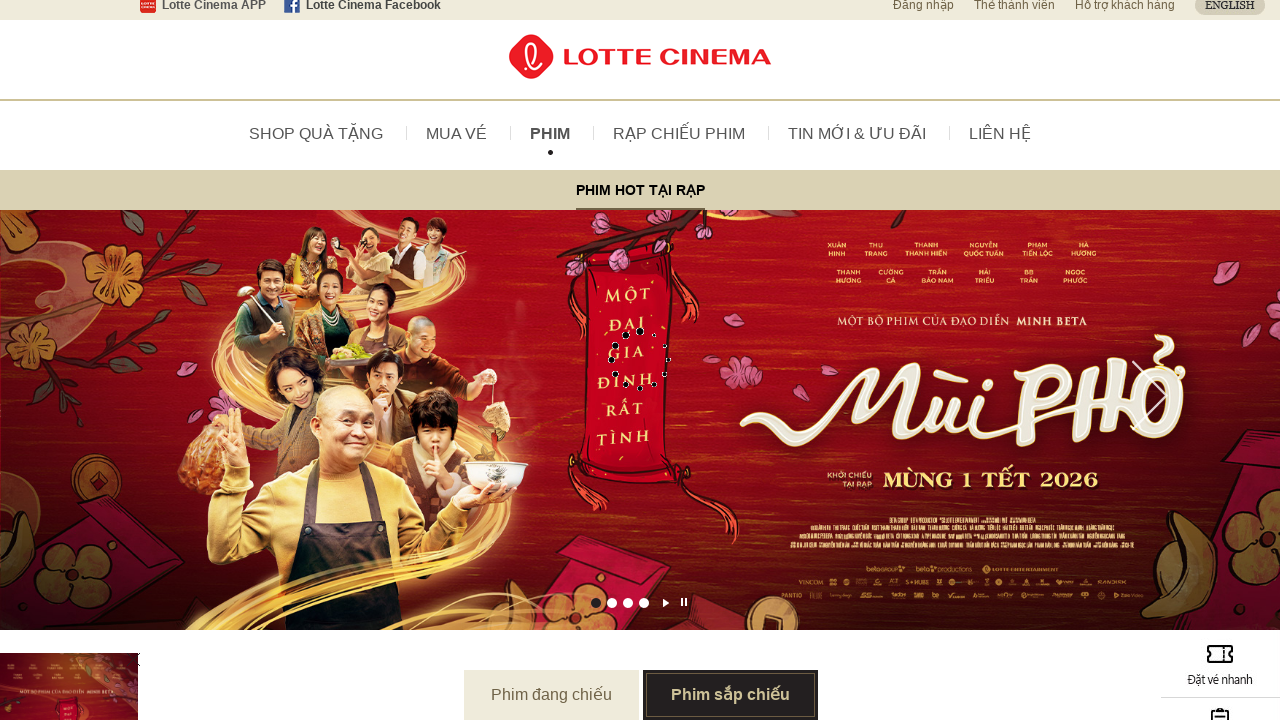

Upcoming movies list loaded and visible
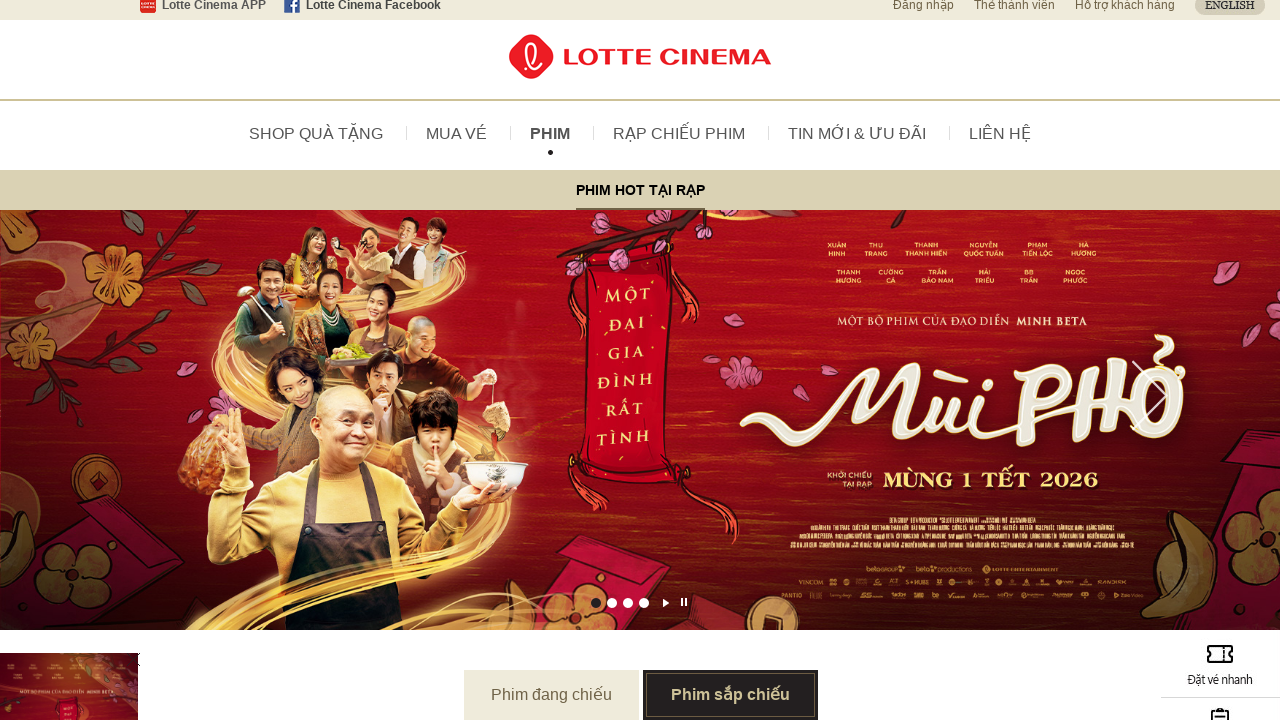

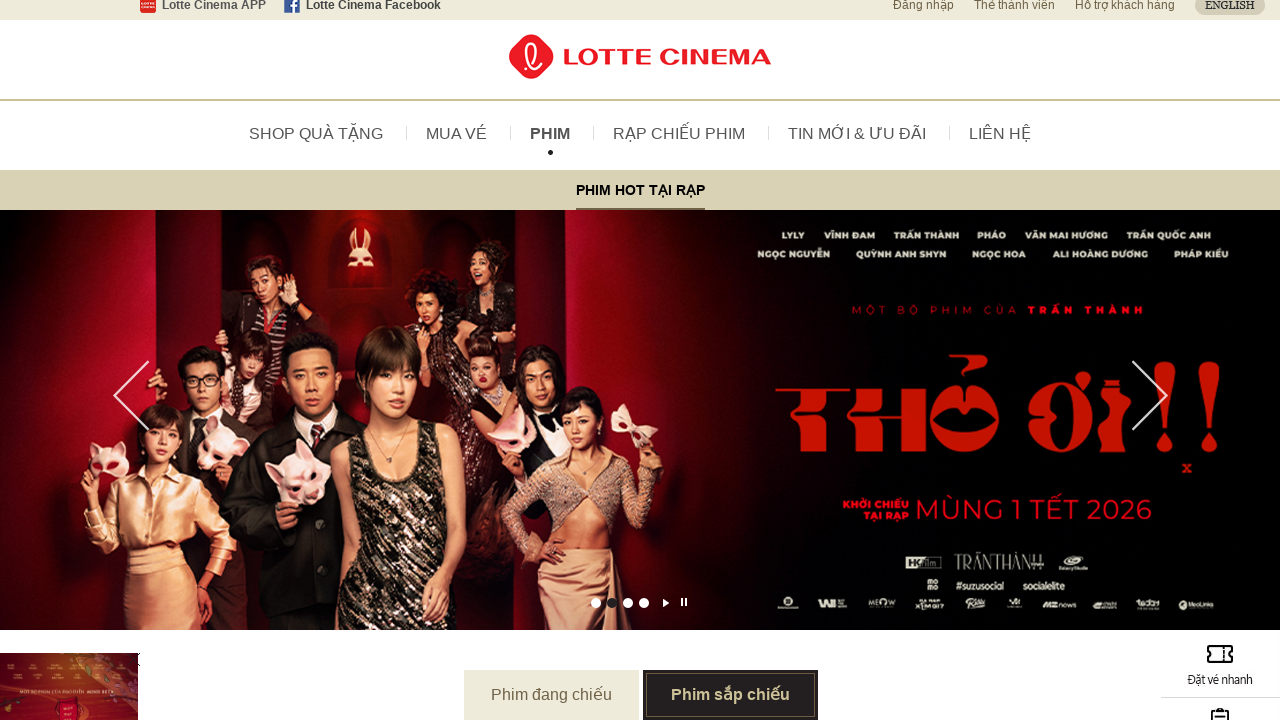